Tests the product search functionality on an e-commerce demo site by entering a product name ("watch") in the search field and clicking the Find button.

Starting URL: https://loving-hermann-e2094b.netlify.app/index.html#

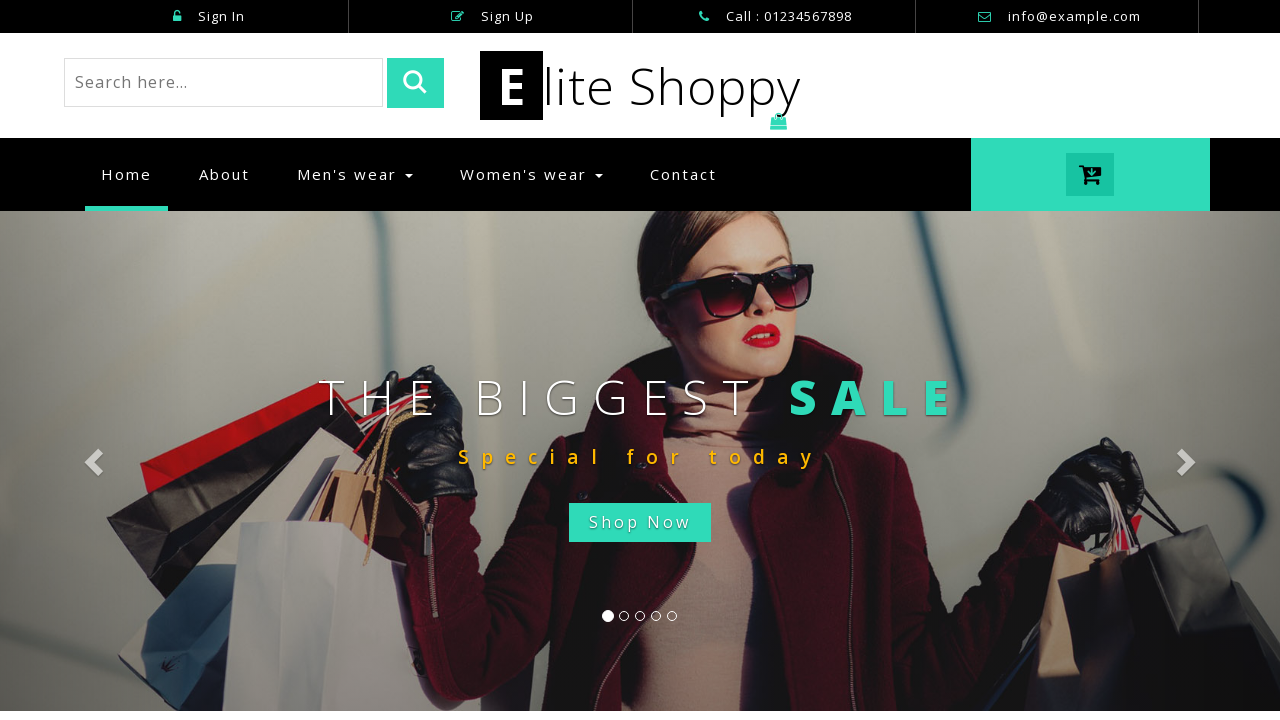

Filled search field with product name 'watch' on xpath=/html/body/div[2]/div[1]/div[1]/form/input[1]
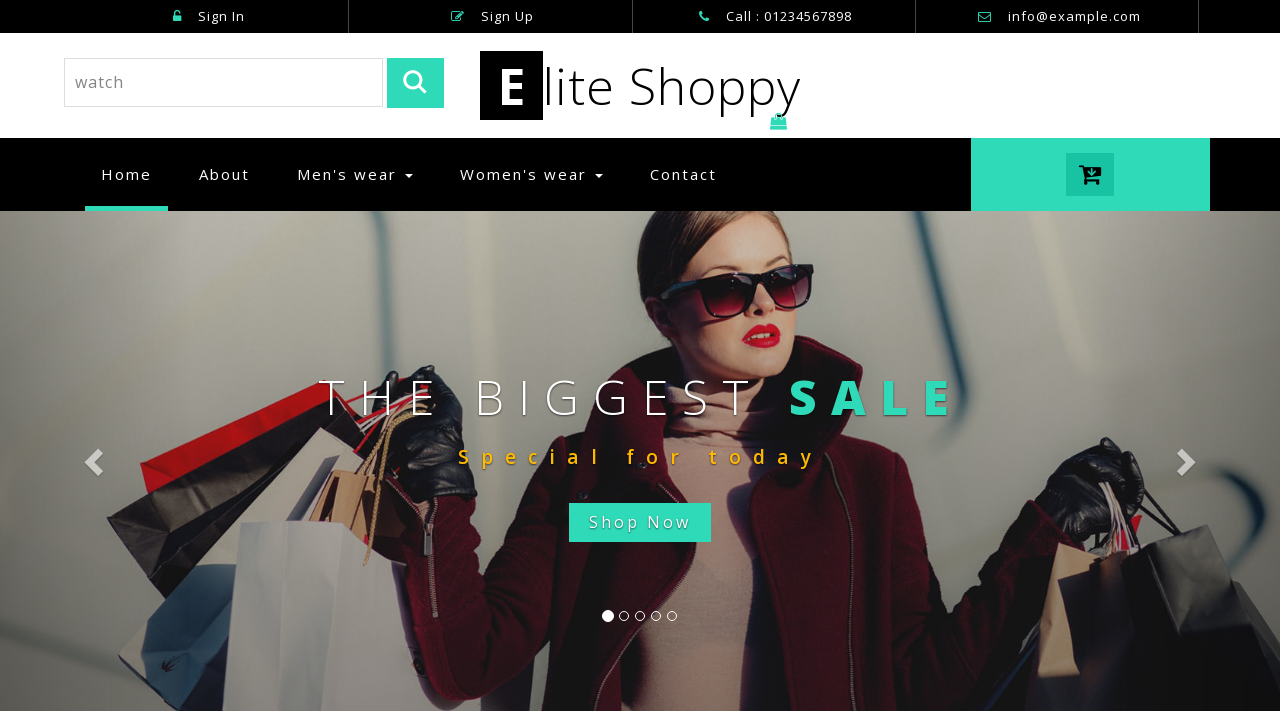

Clicked Find button to search for products at (416, 83) on xpath=/html/body/div[2]/div[1]/div[1]/form/input[2]
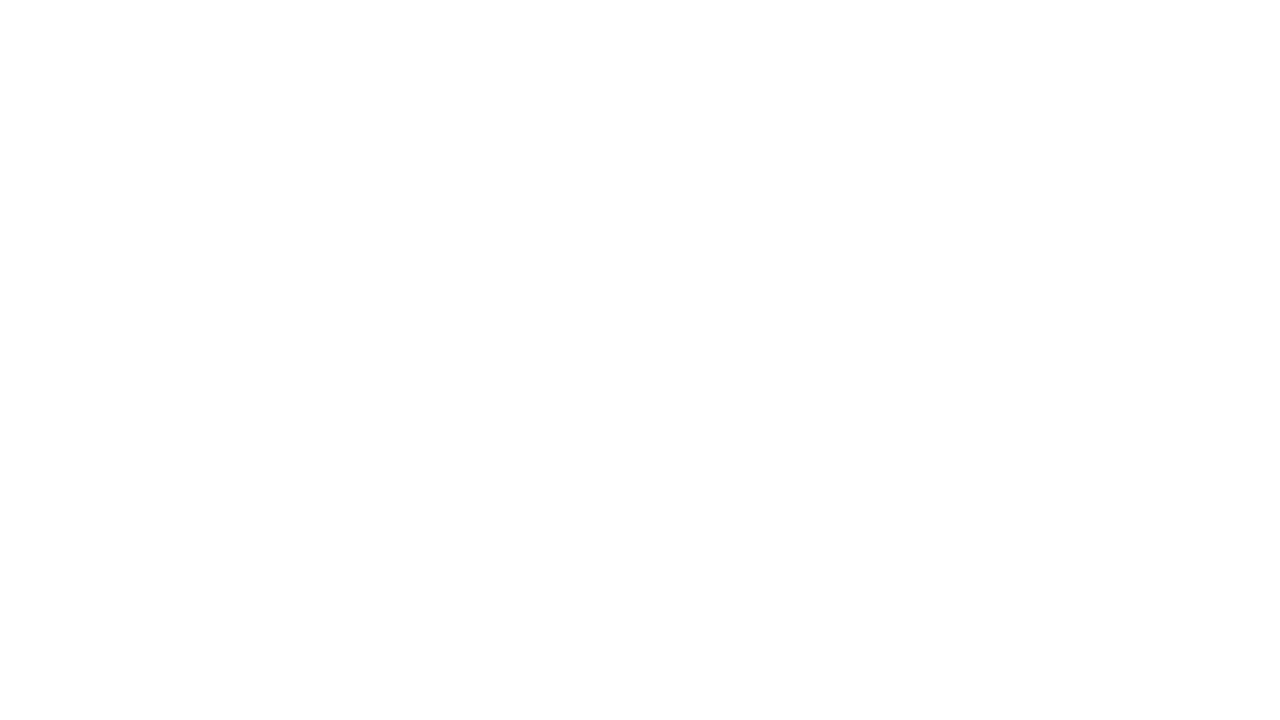

Waited for search results to load
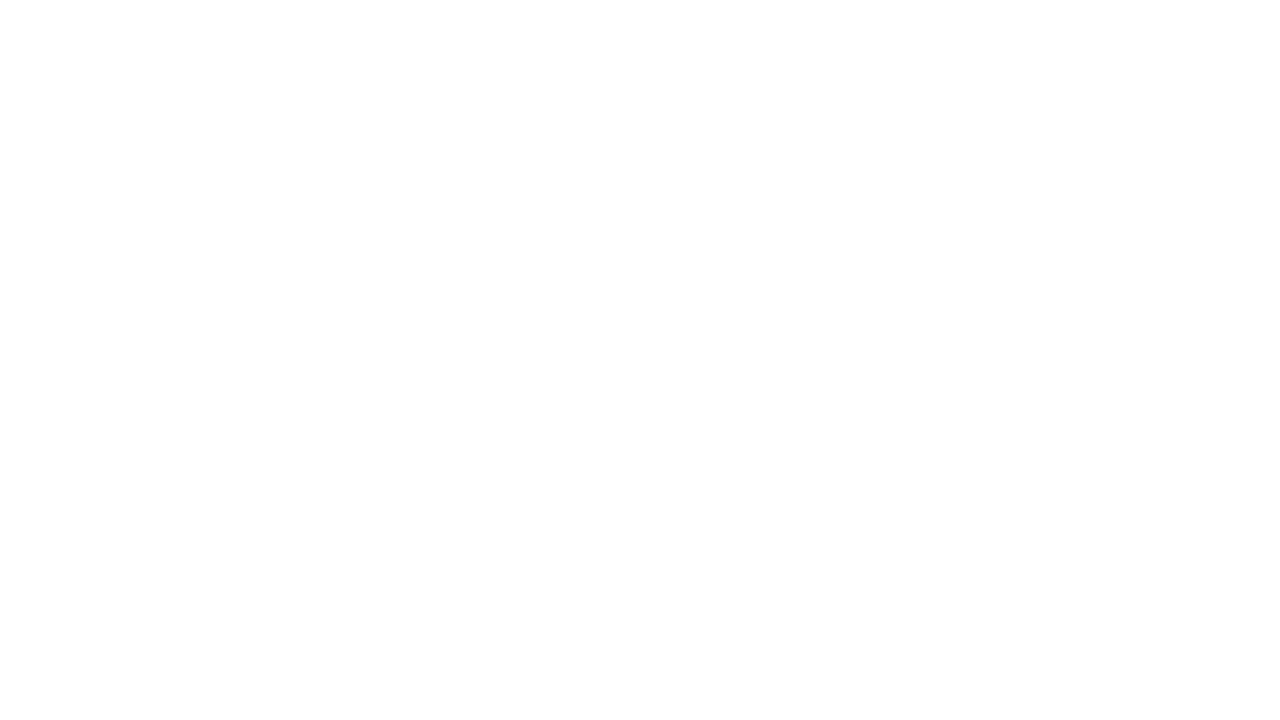

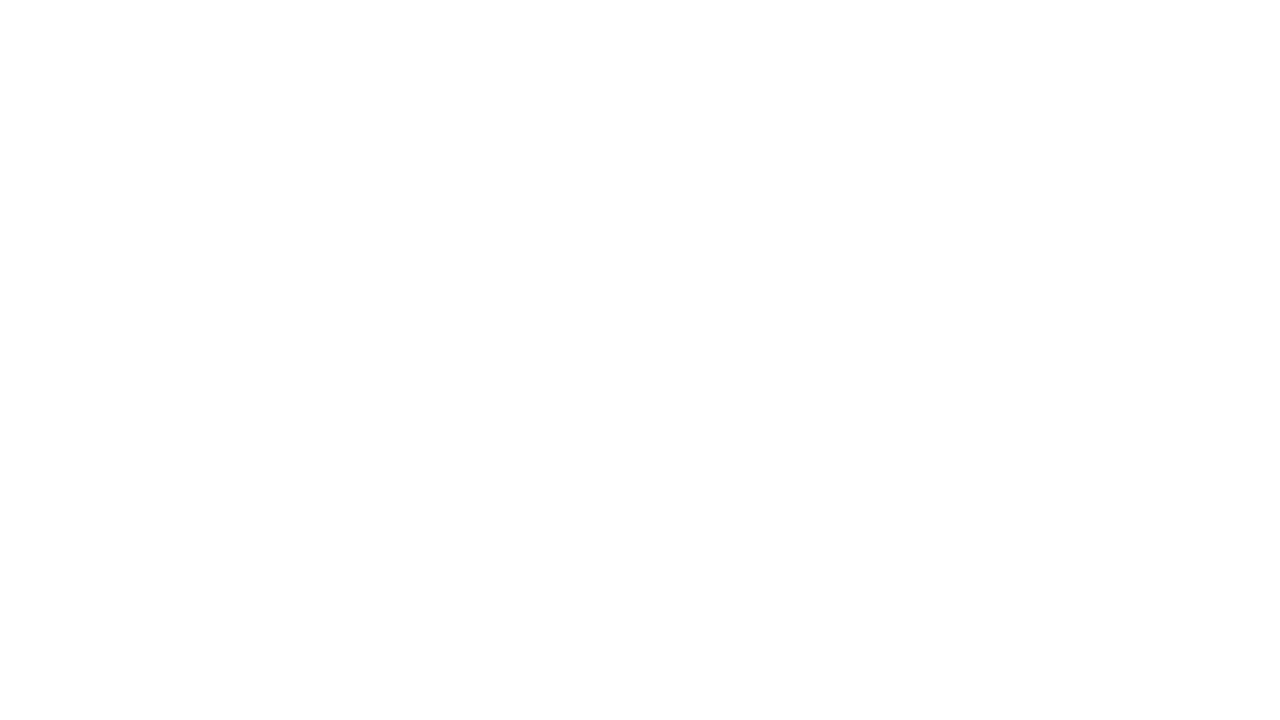